Tests JavaScript confirm dialog handling by triggering confirm popups and accepting/dismissing them

Starting URL: https://www.w3school.com.cn/tiy/t.asp?f=hdom_confirm

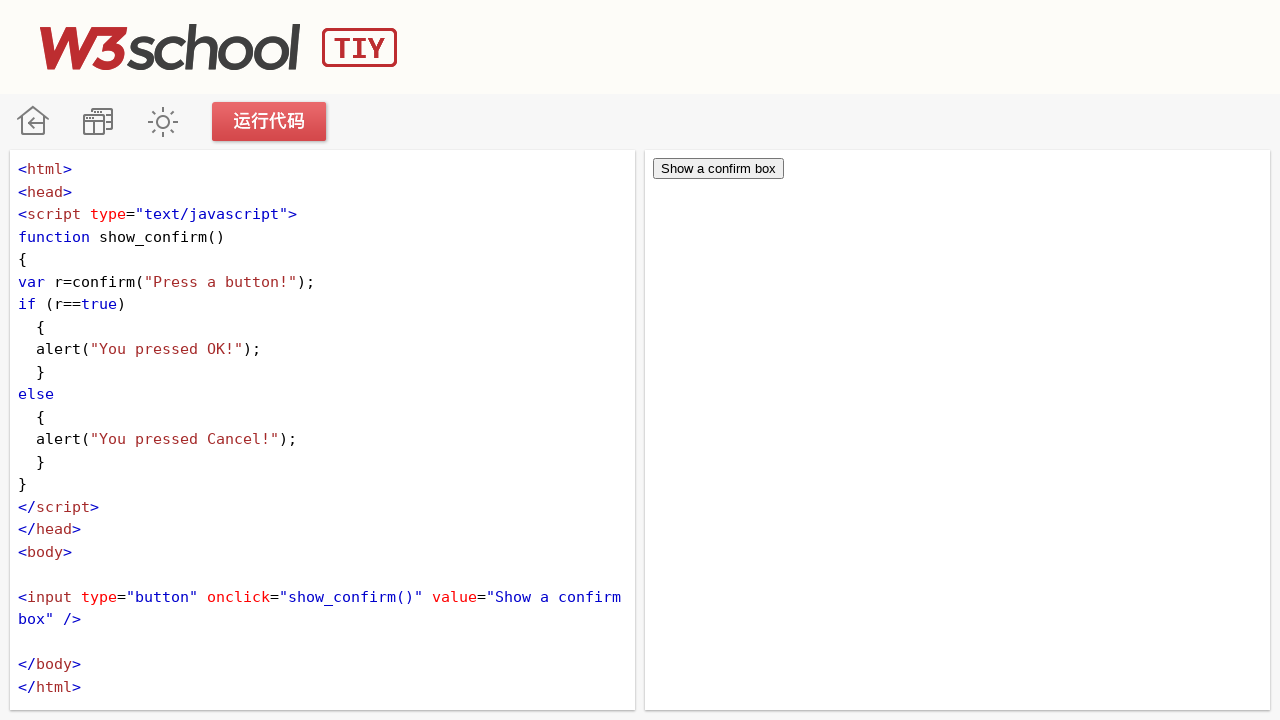

Clicked button in iframe to trigger first confirm dialog at (718, 168) on iframe[name='iframeResult'] >> internal:control=enter-frame >> input[type='butto
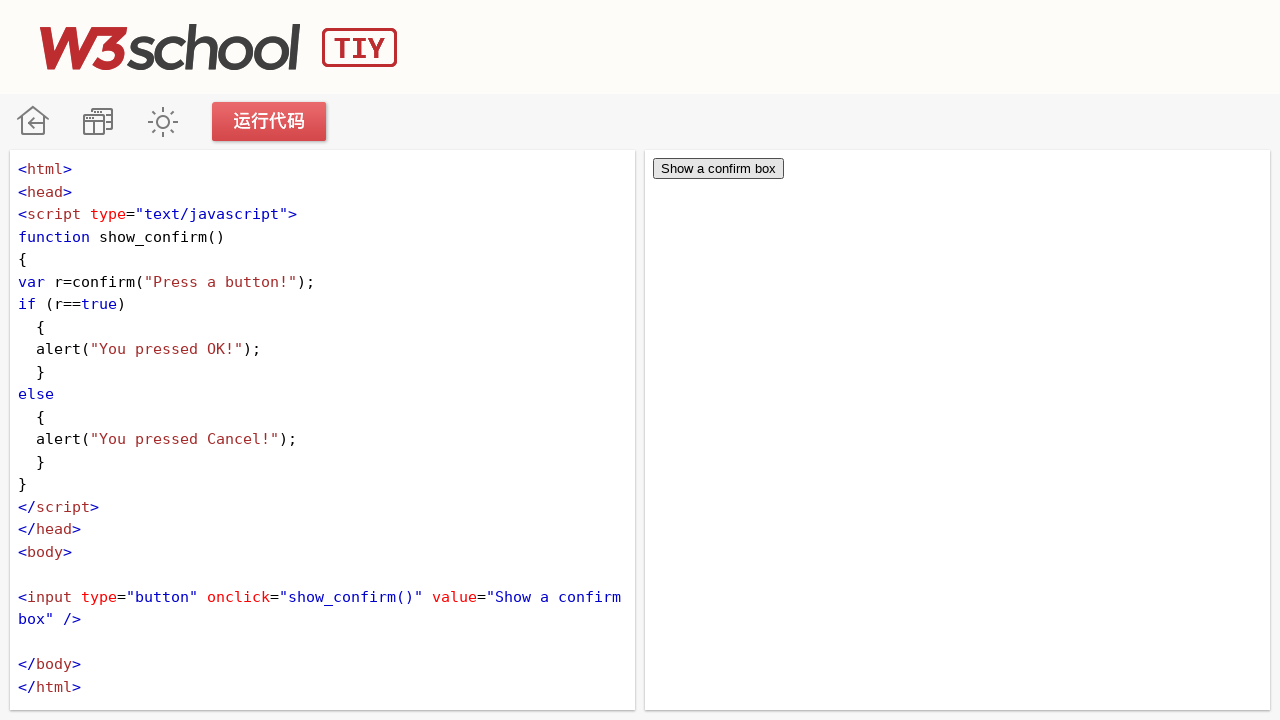

Set up dialog handler to dismiss first confirm dialog
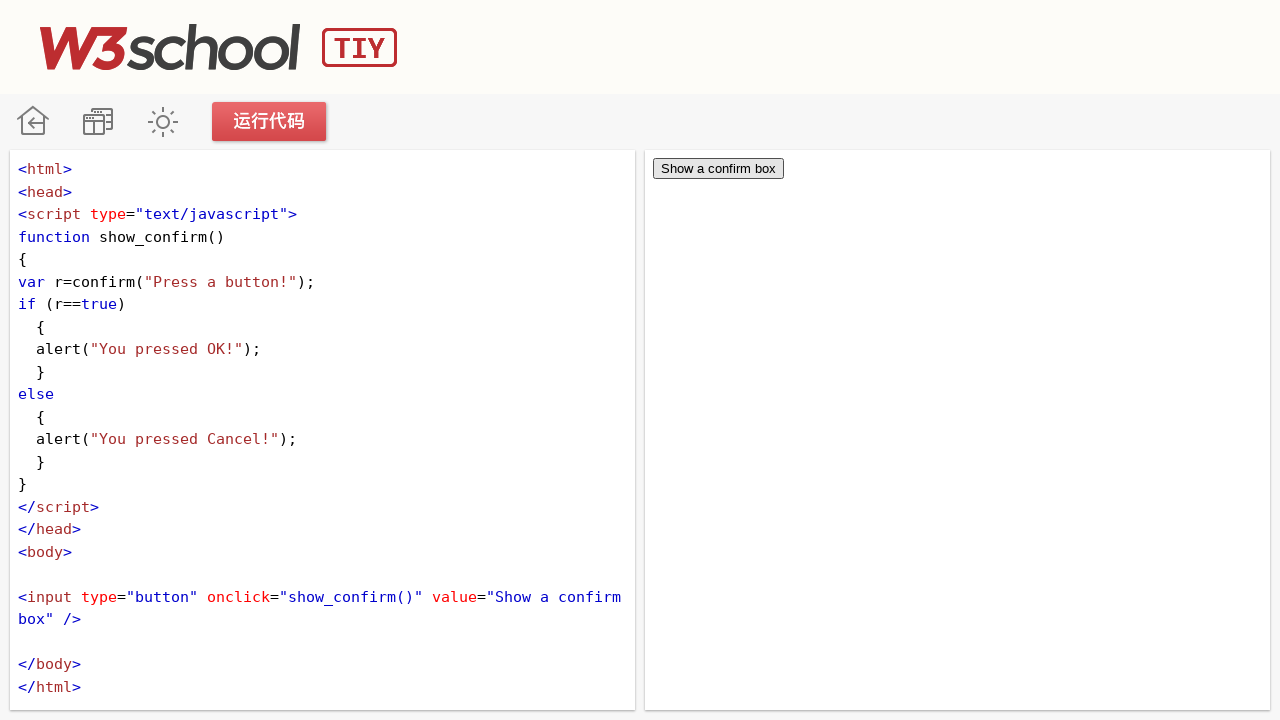

Clicked button in iframe to trigger second confirm dialog at (718, 168) on iframe[name='iframeResult'] >> internal:control=enter-frame >> input[type='butto
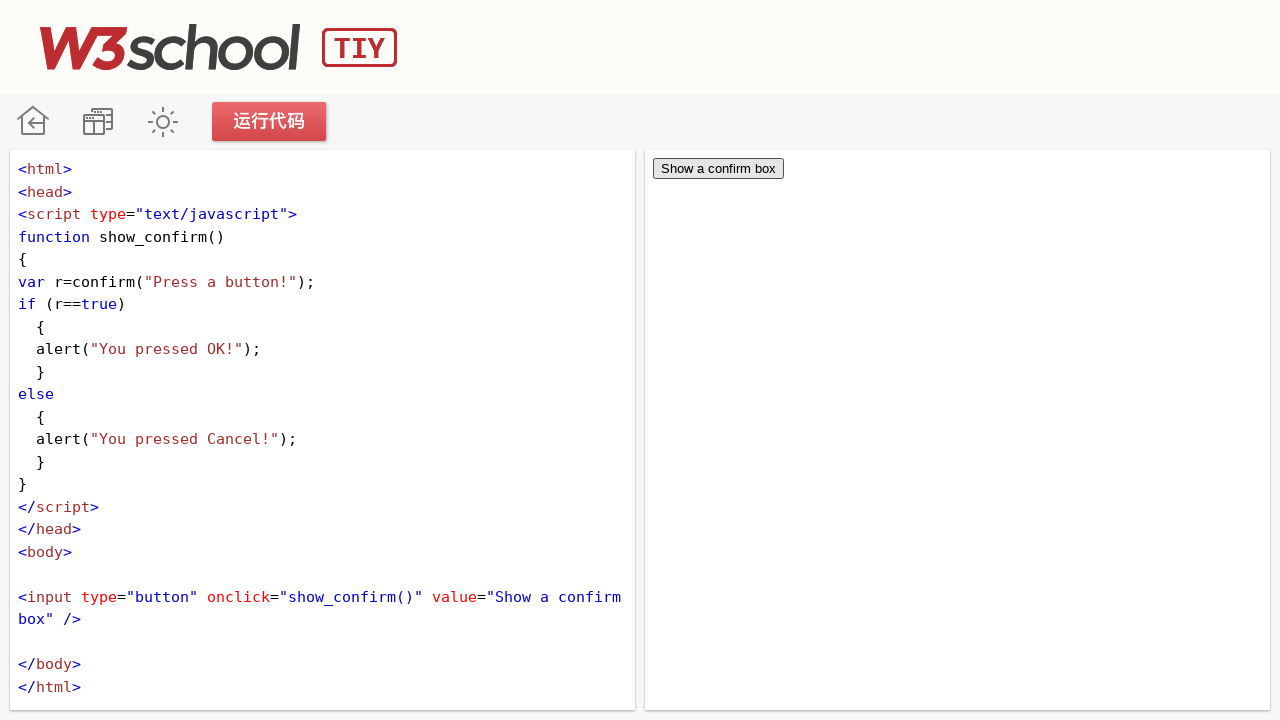

Set up dialog handler to accept second confirm dialog
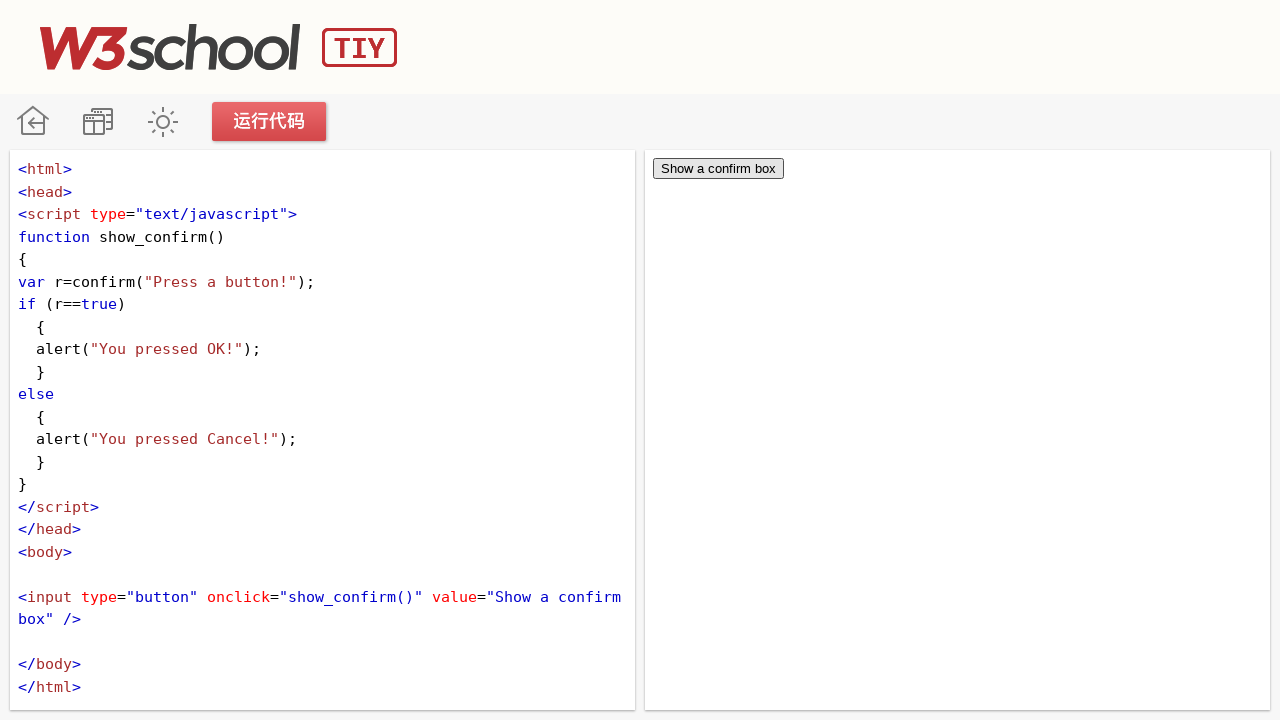

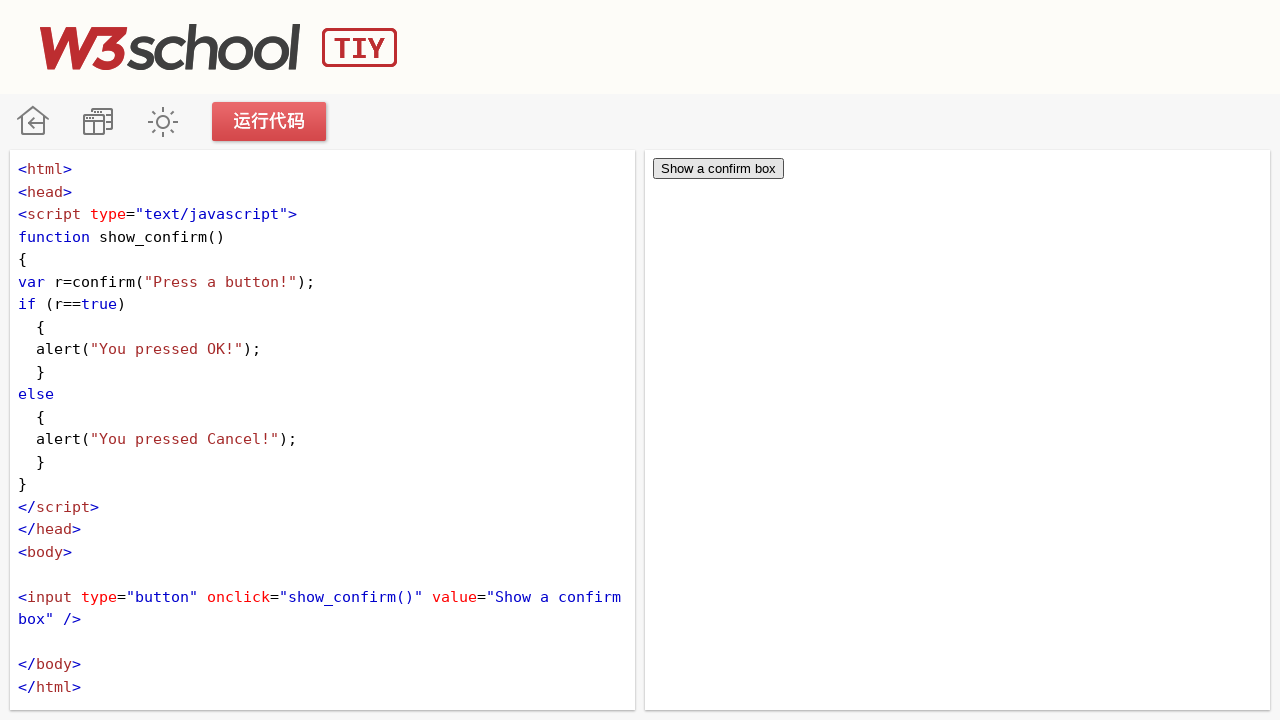